Simple navigation test that opens a webpage displaying Selenium course content and verifies the page loads successfully.

Starting URL: http://greenstech.in/selenium-course-content.html

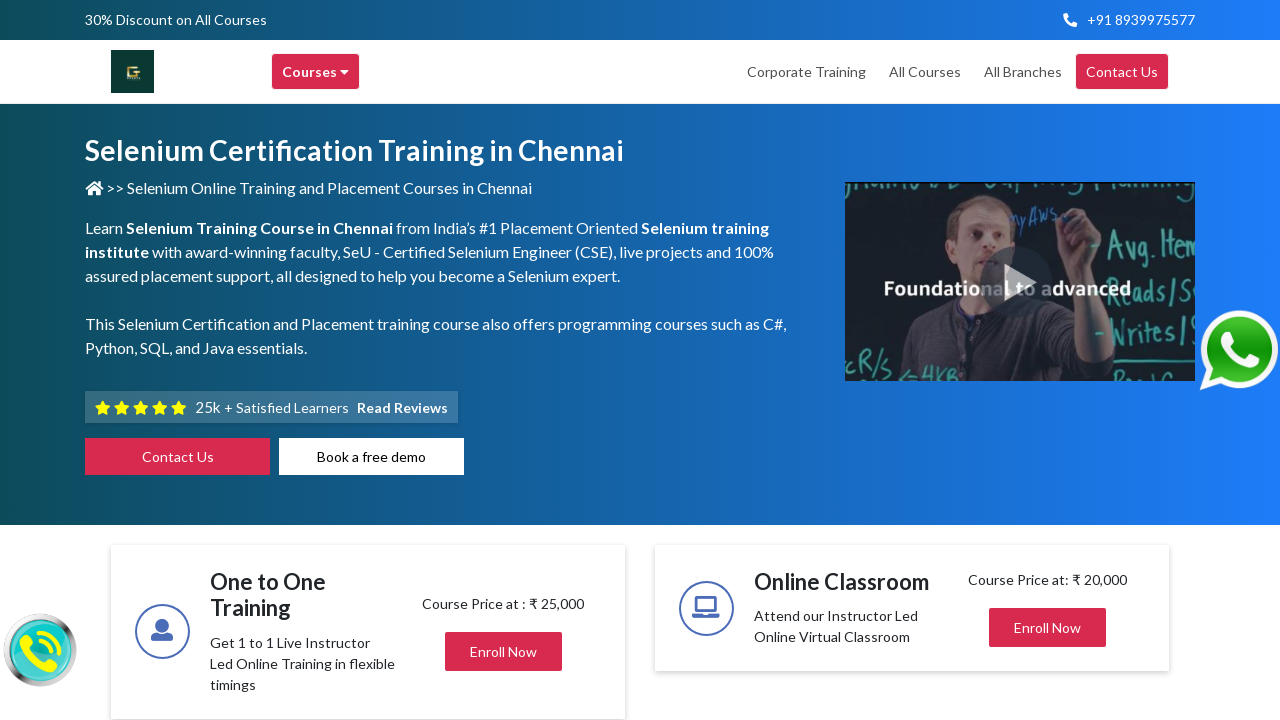

Page loaded - DOM content fully rendered
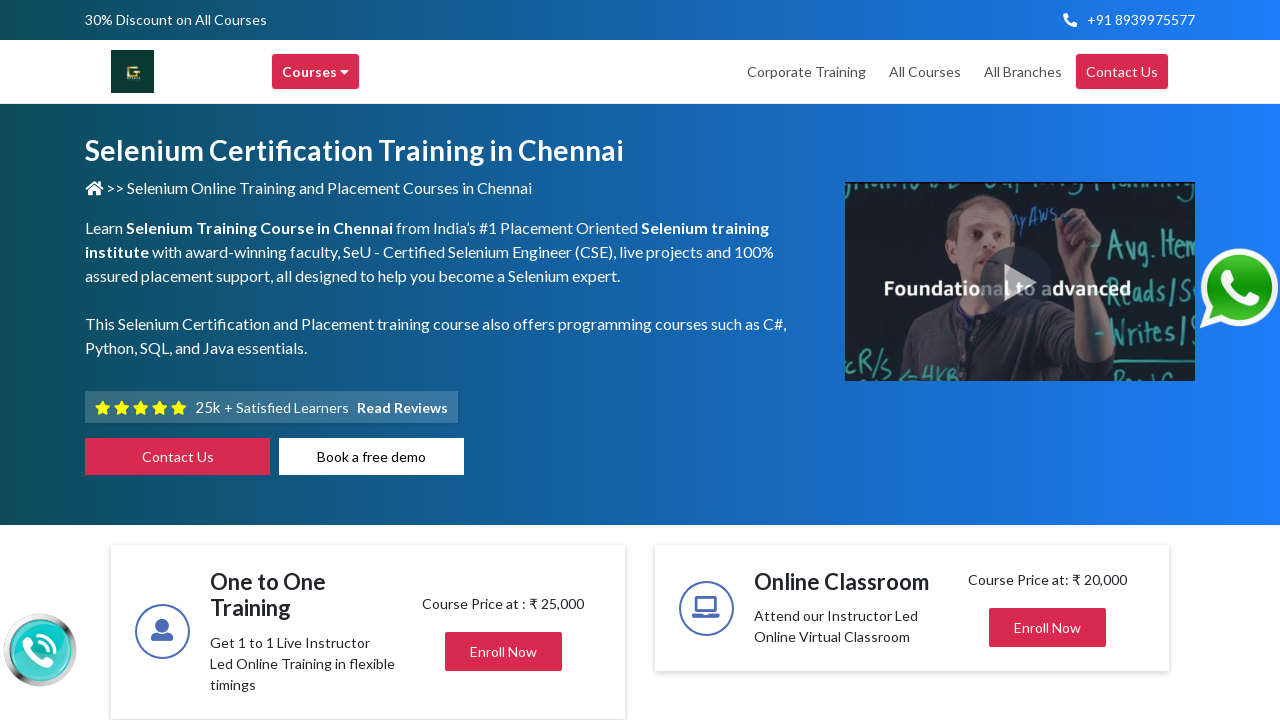

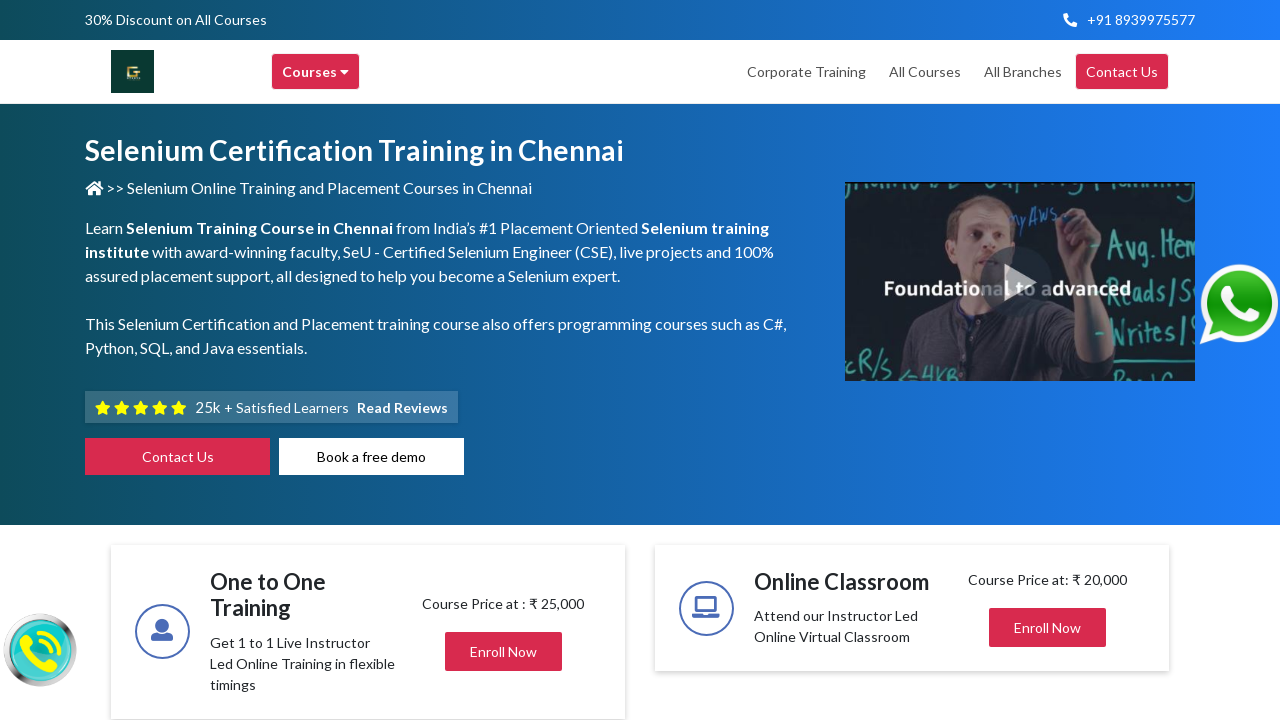